Tests date picker functionality by selecting a specific date (January 3rd, 1999) using year dropdown, month dropdown, and day selection.

Starting URL: https://demoqa.com/date-picker

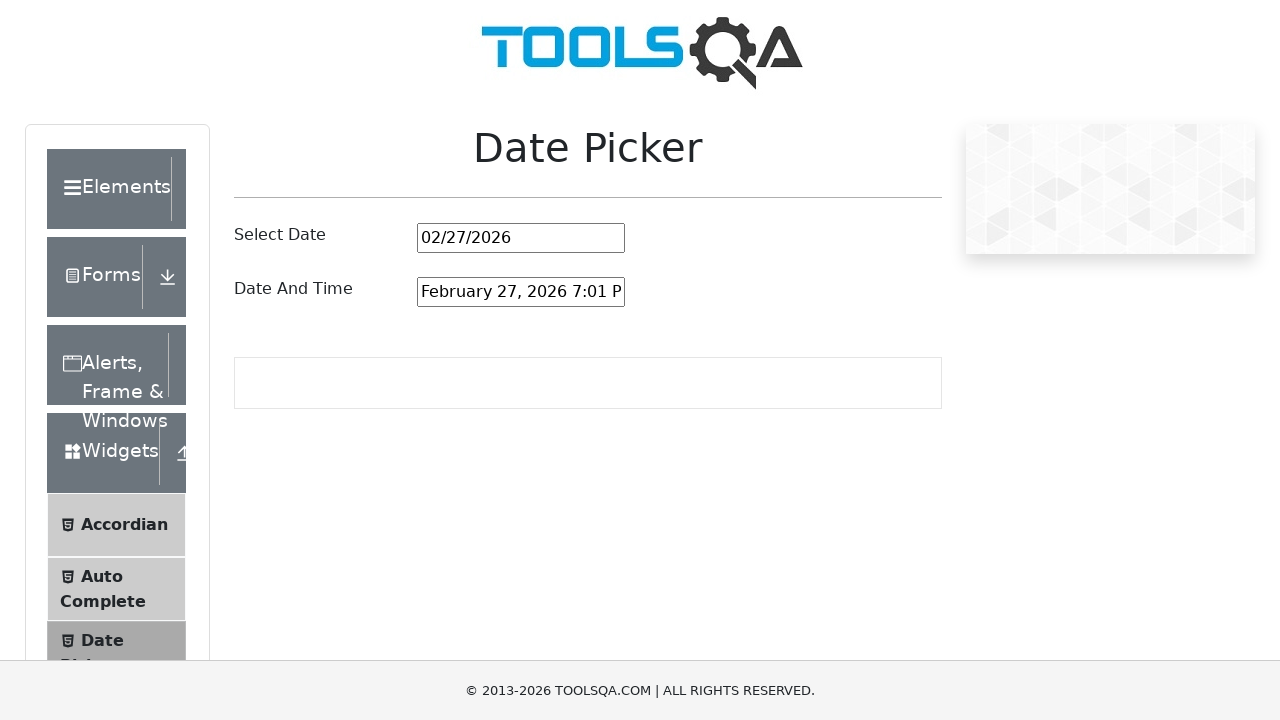

Clicked on date picker input to open it at (521, 238) on #datePickerMonthYearInput
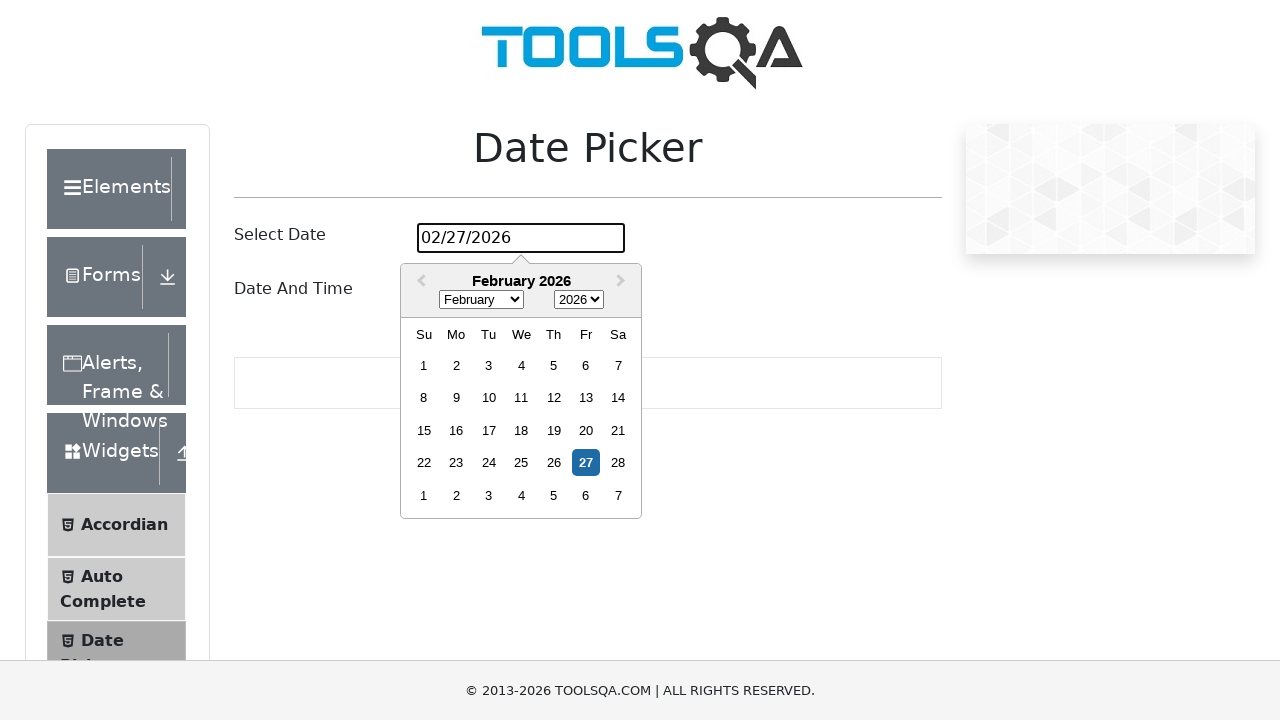

Selected year 1999 from year dropdown on .react-datepicker__year-select
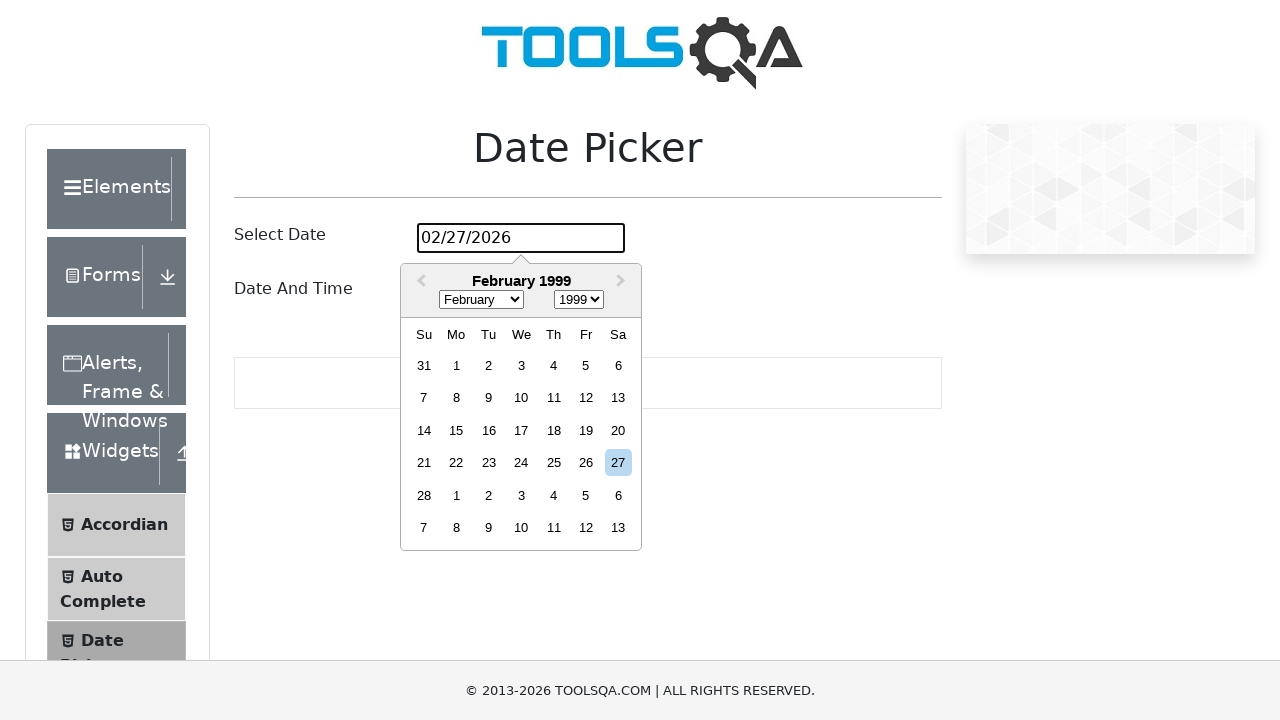

Clicked on date picker input again to ensure it is open at (521, 238) on #datePickerMonthYearInput
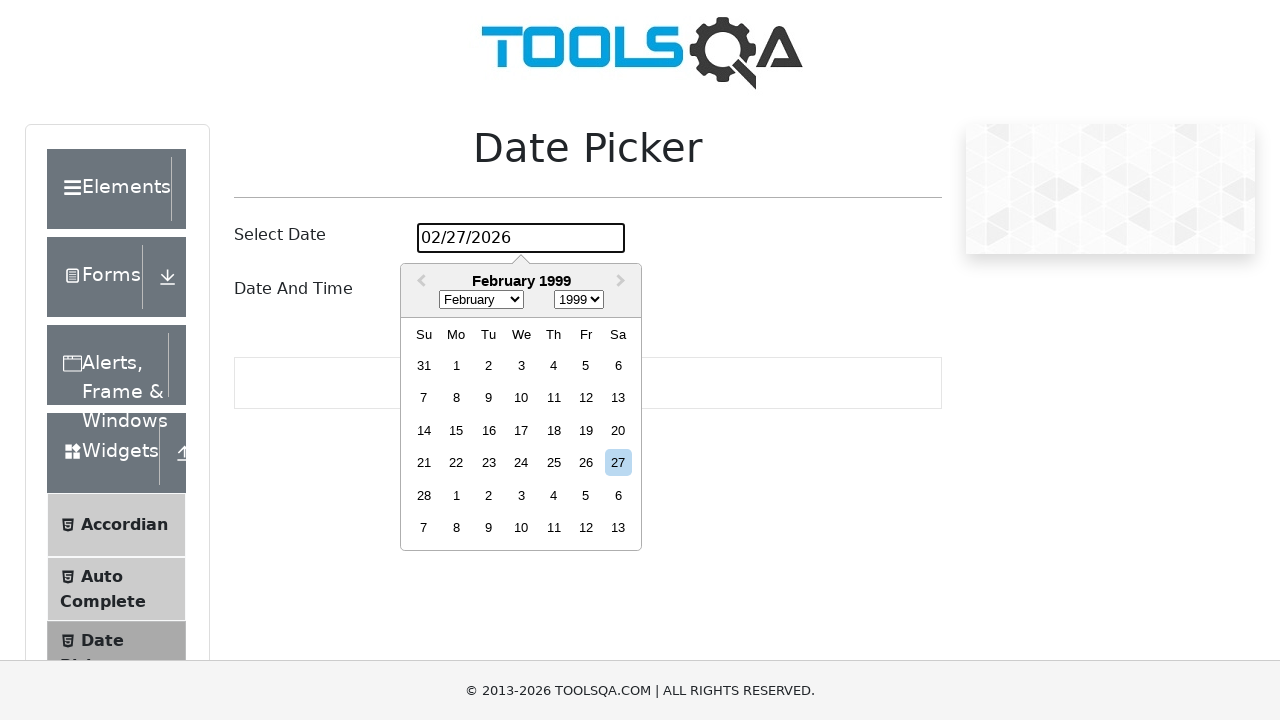

Selected January from month dropdown on .react-datepicker__month-select
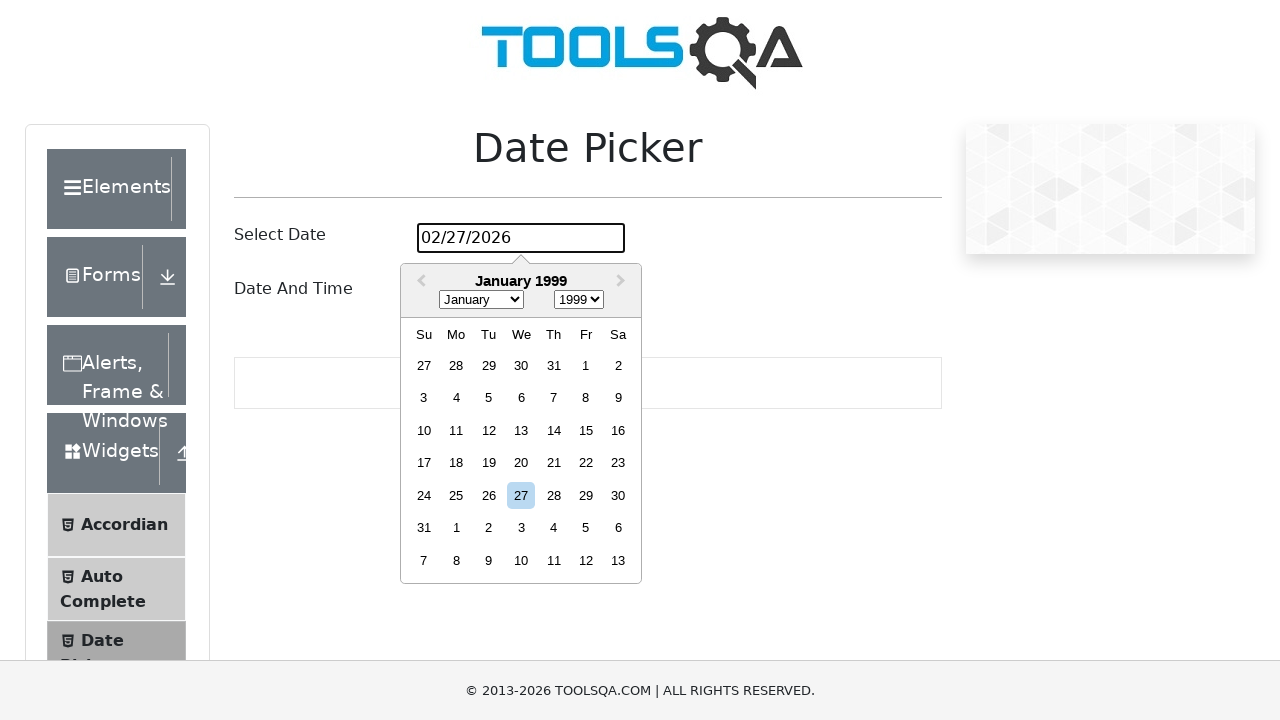

Clicked on date picker input again at (521, 238) on #datePickerMonthYearInput
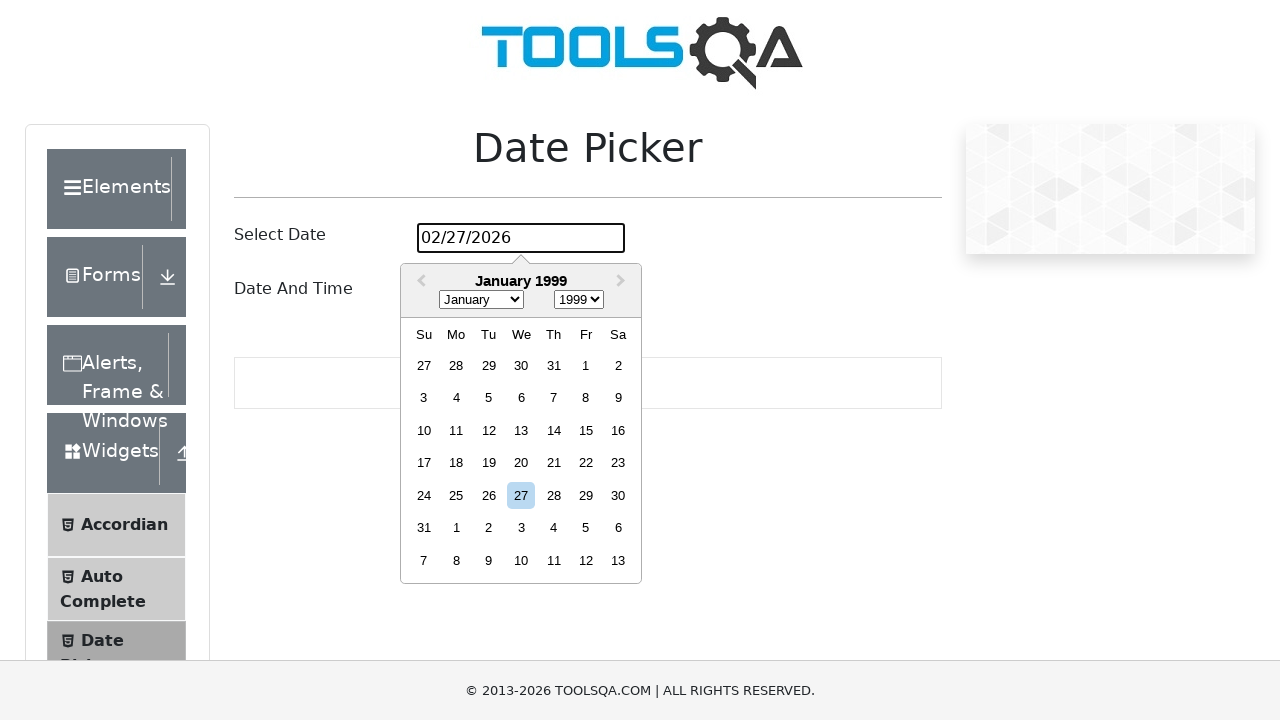

Selected January 3rd, 1999 from calendar at (424, 398) on [aria-label='Choose Sunday, January 3rd, 1999']
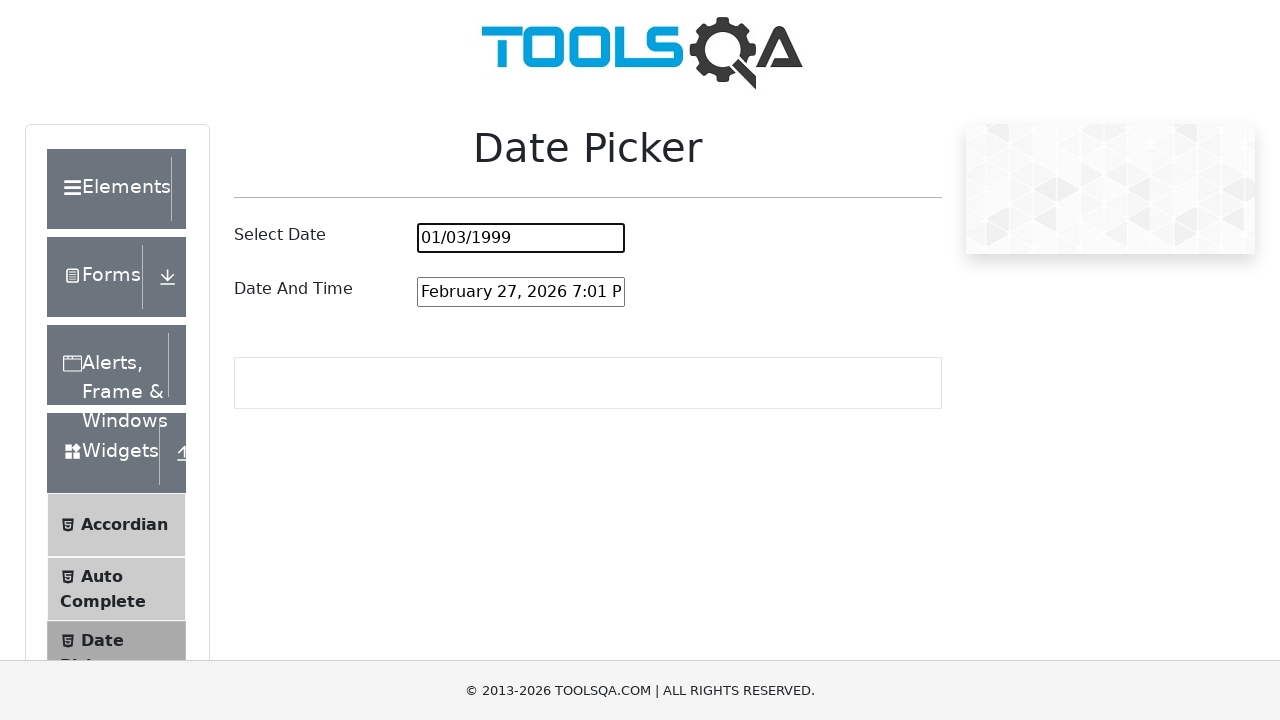

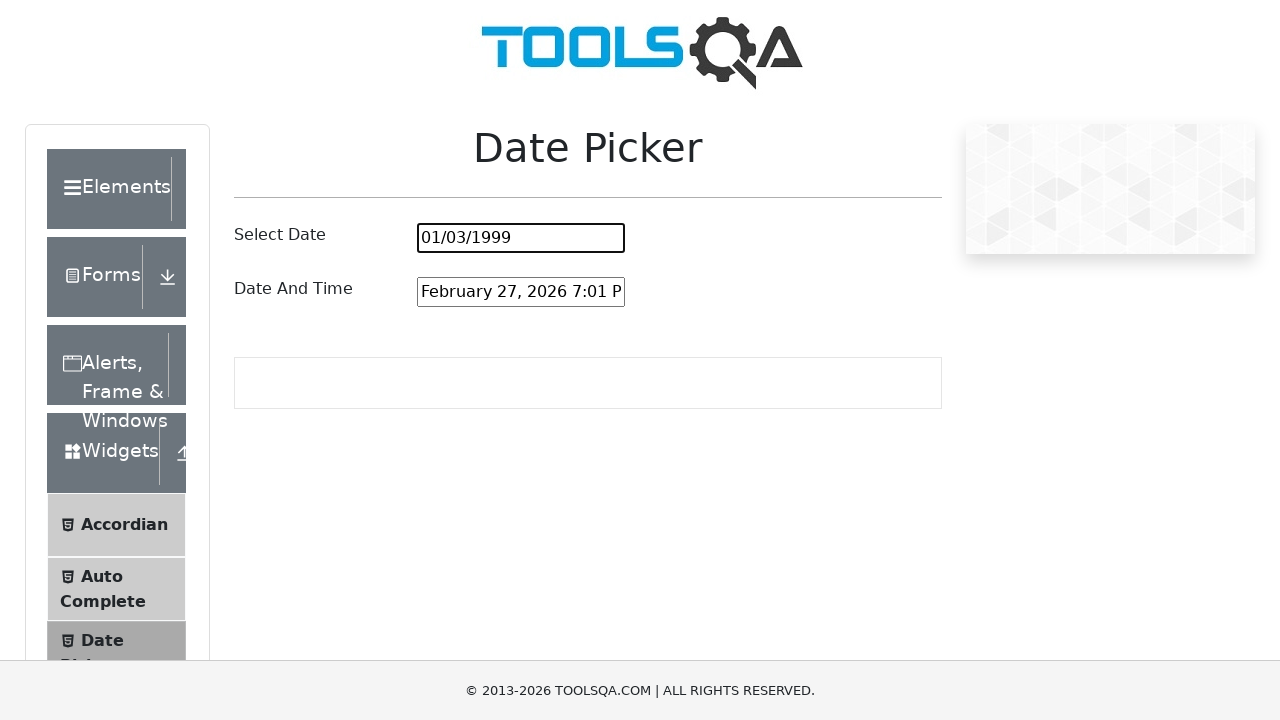